Tests JavaScript confirm dialog handling by clicking a button that triggers a confirm dialog and dismissing it

Starting URL: https://the-internet.herokuapp.com/javascript_alerts

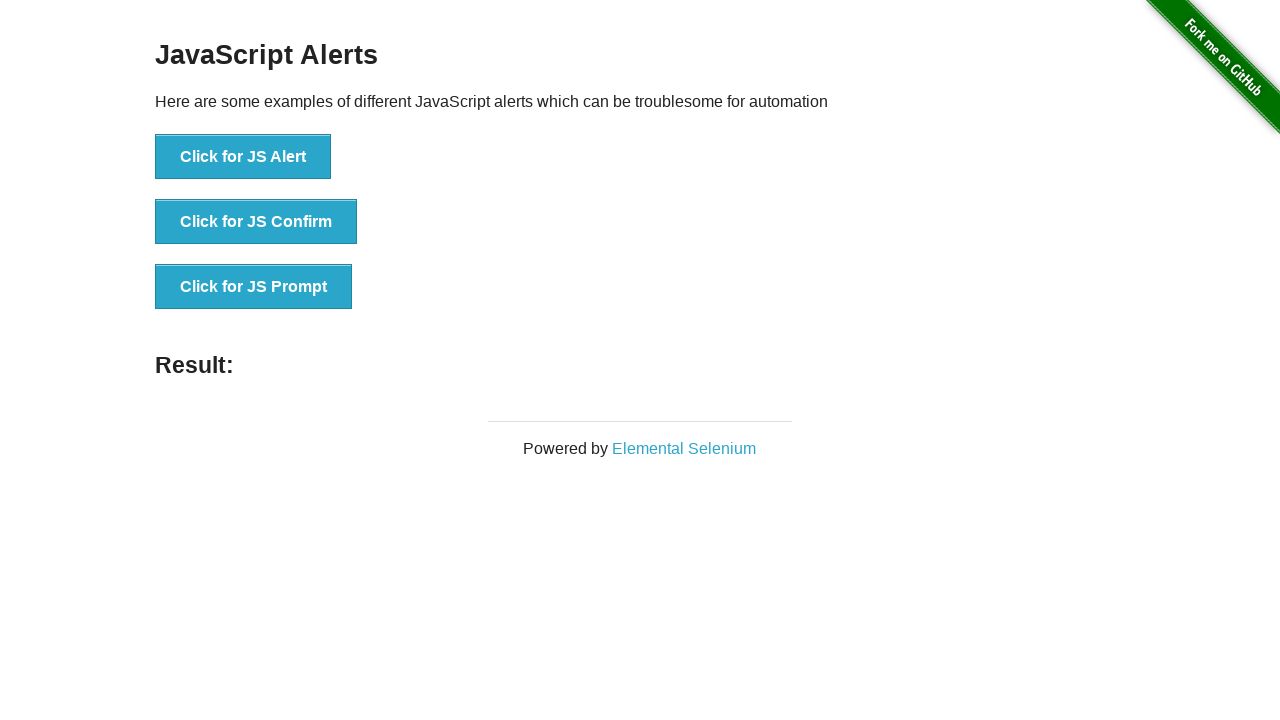

Set up dialog handler to dismiss confirm dialogs
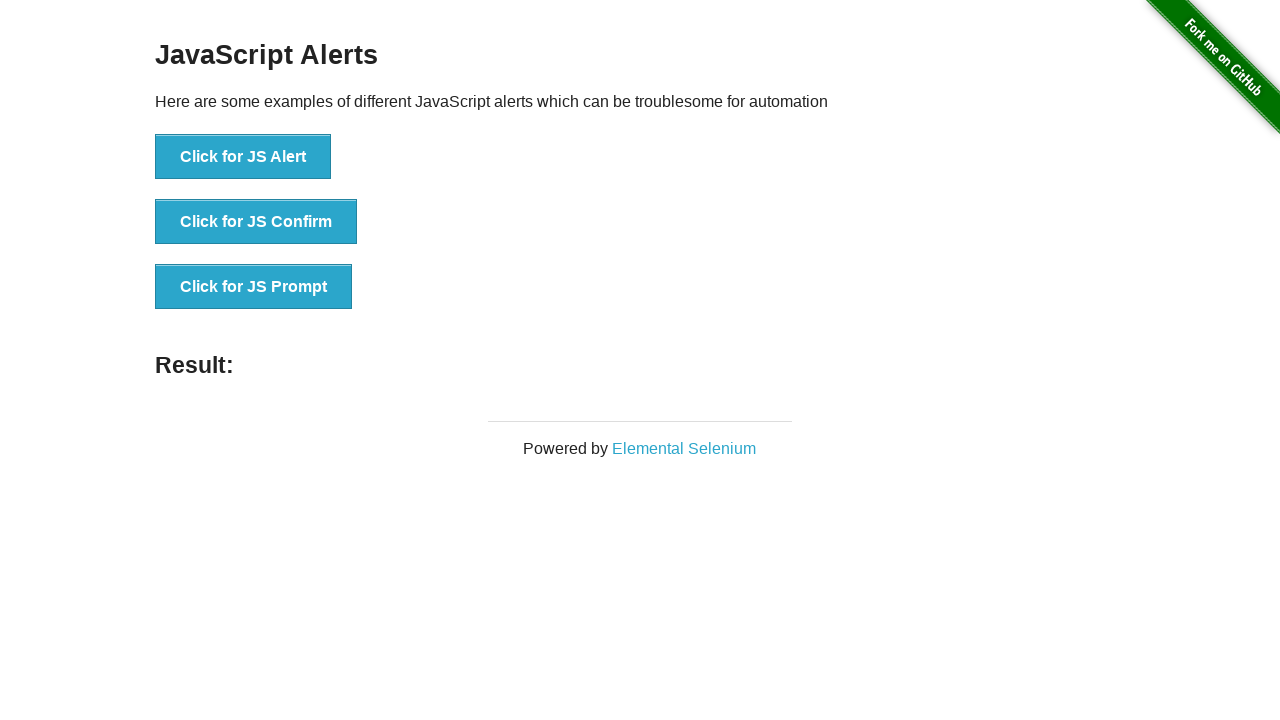

Clicked button to trigger JavaScript confirm dialog at (256, 222) on xpath=//button[text()='Click for JS Confirm']
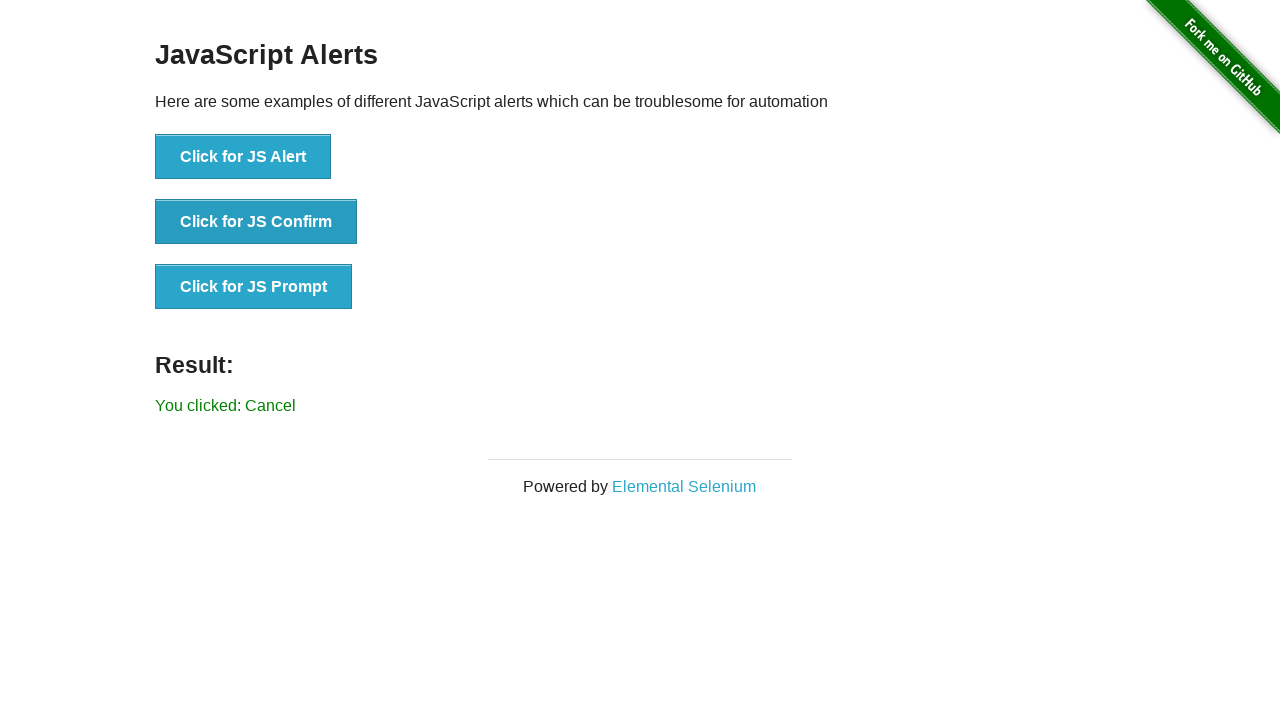

Confirm dialog dismissed and result message displayed
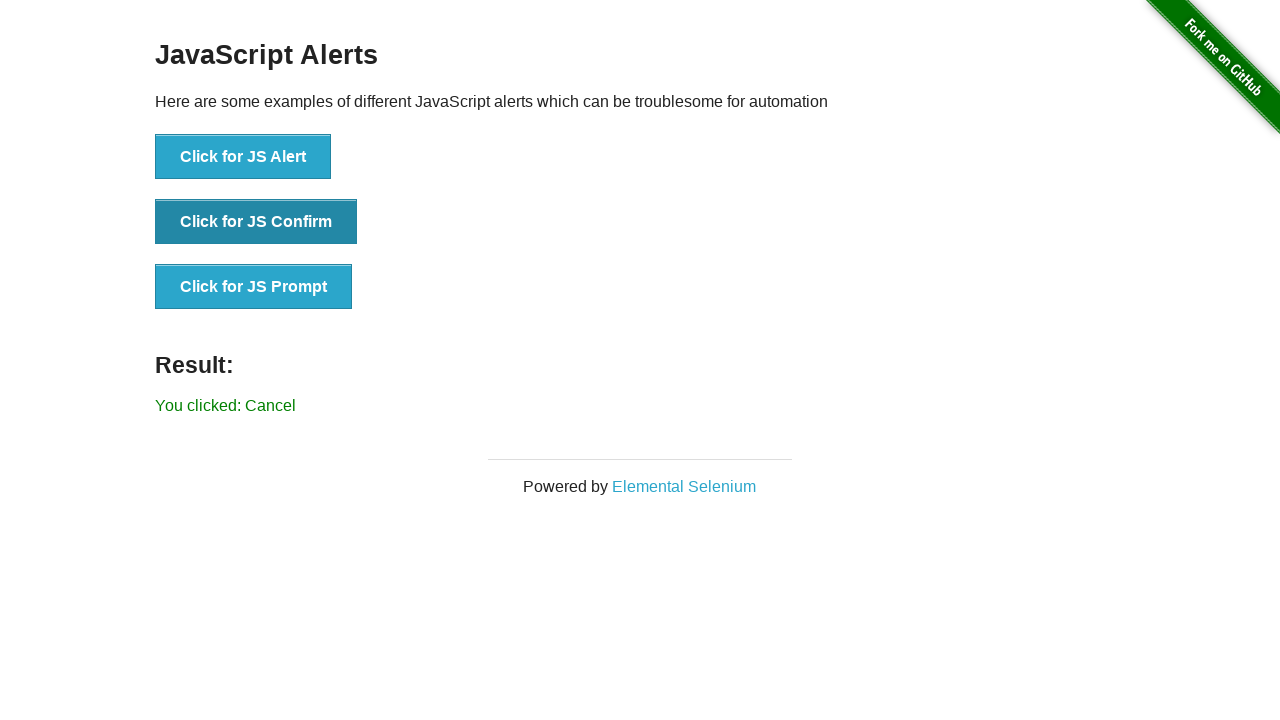

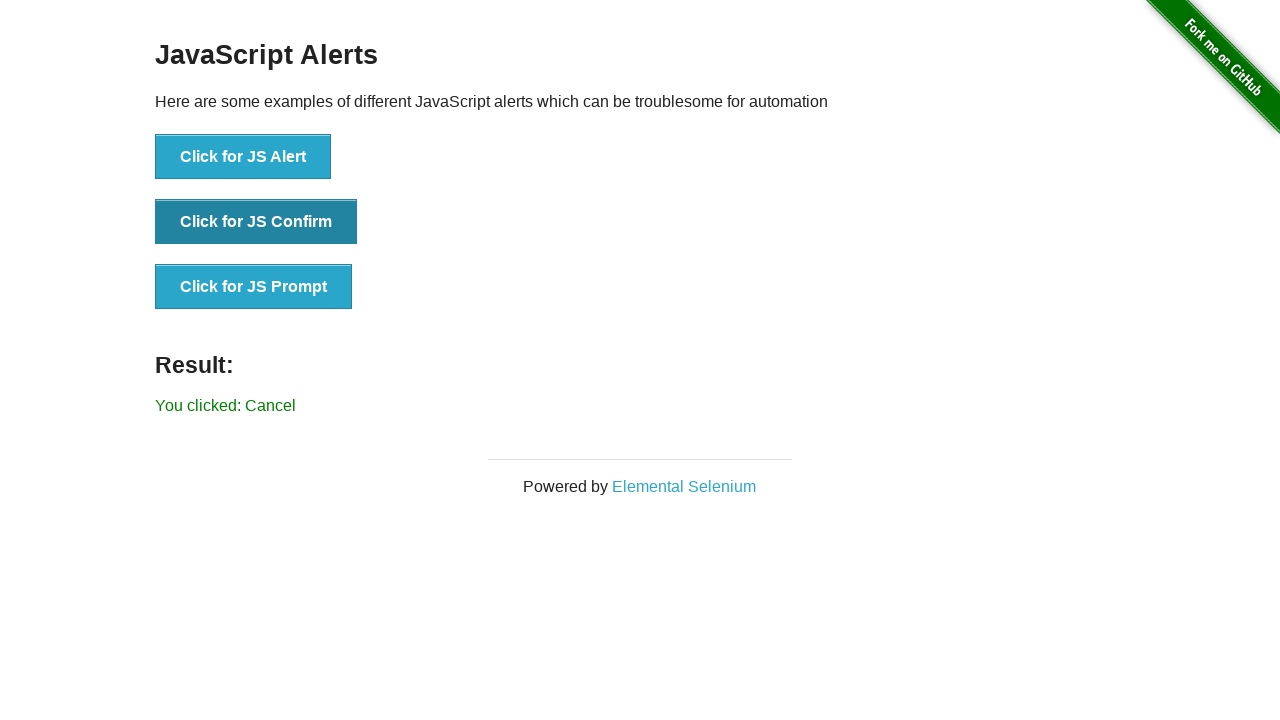